Tests three different click interactions: double-click, right-click (context click), and regular click on buttons, verifying each action displays the correct message

Starting URL: https://demoqa.com/buttons

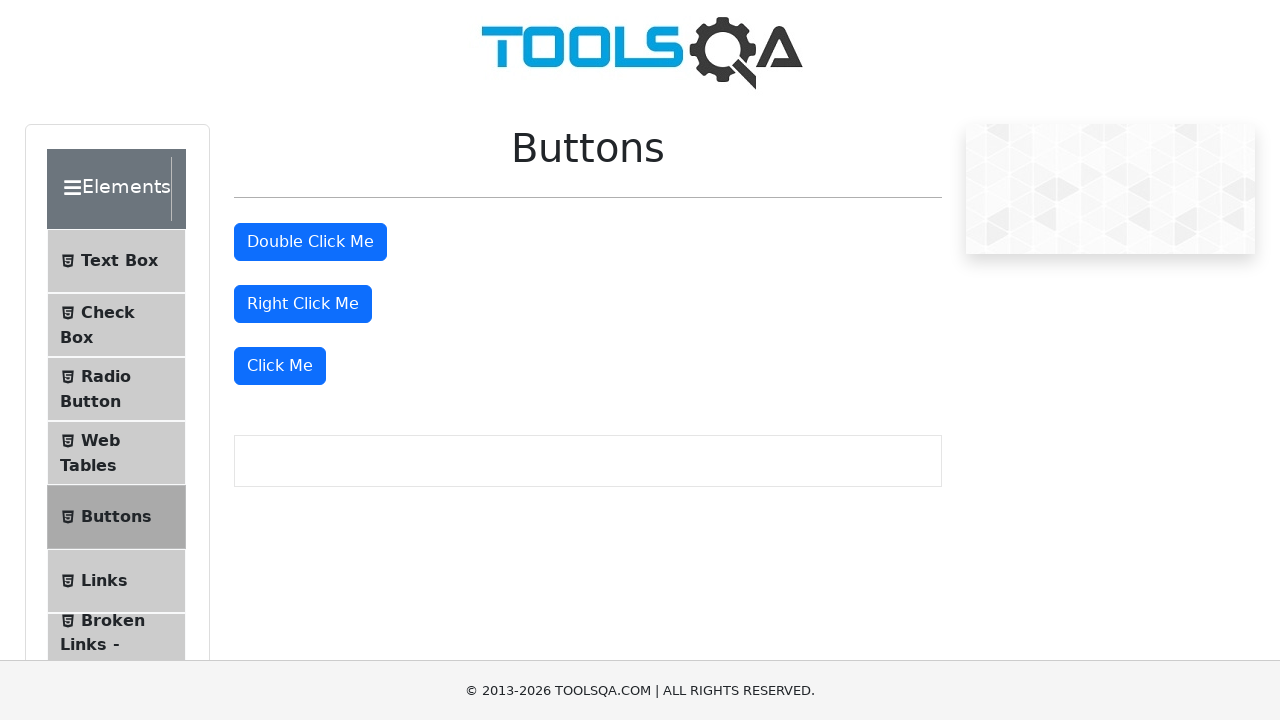

Located all buttons on the page
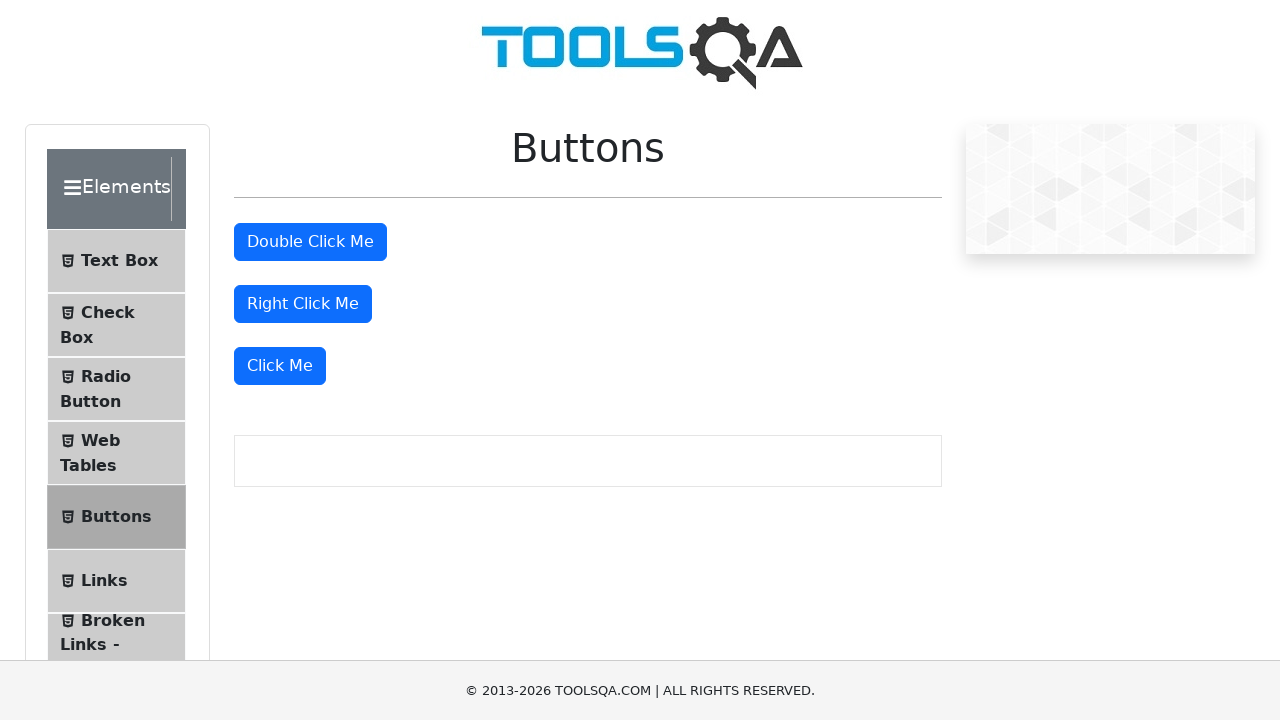

Double-clicked on the second button at (310, 242) on button >> nth=1
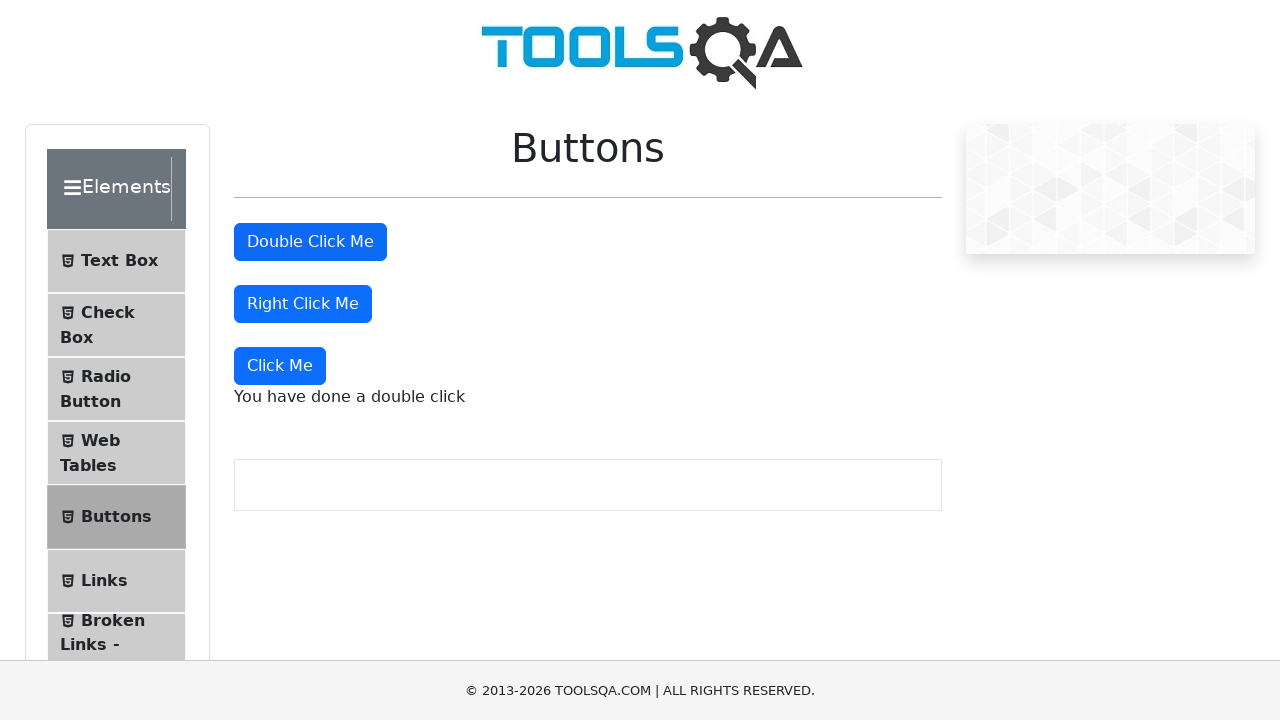

Retrieved double-click message text
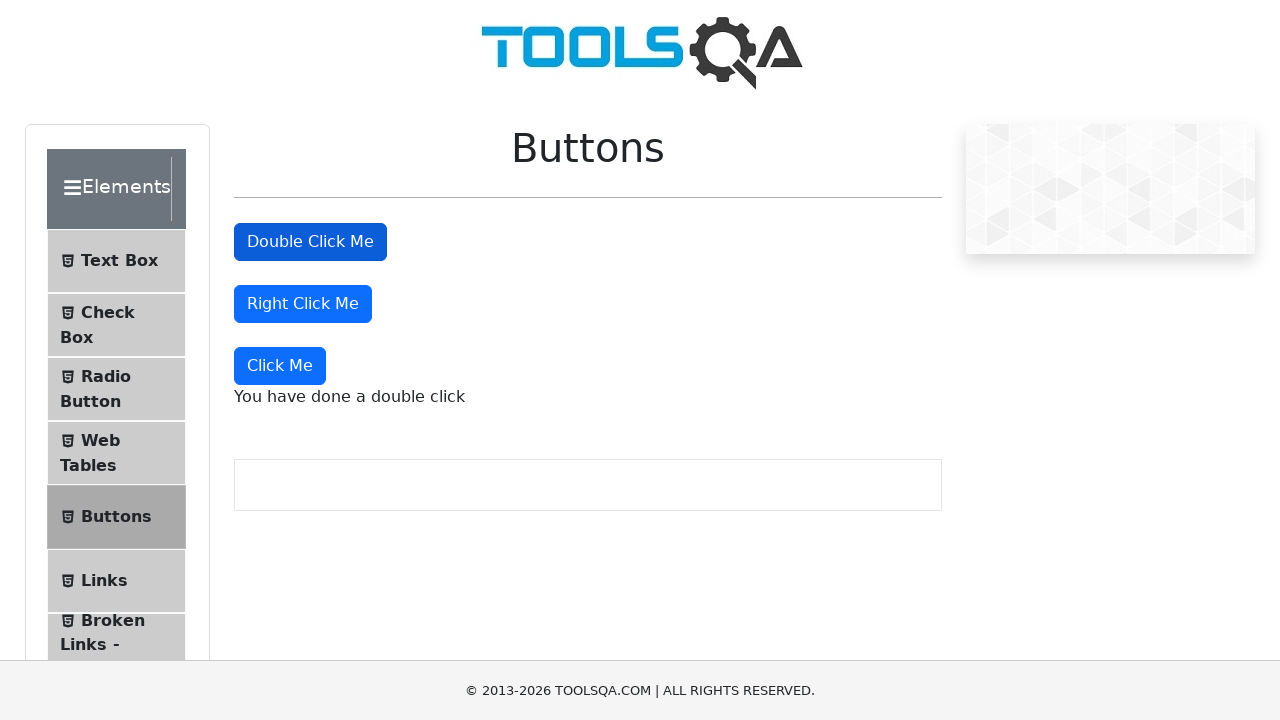

Verified double-click message contains expected text
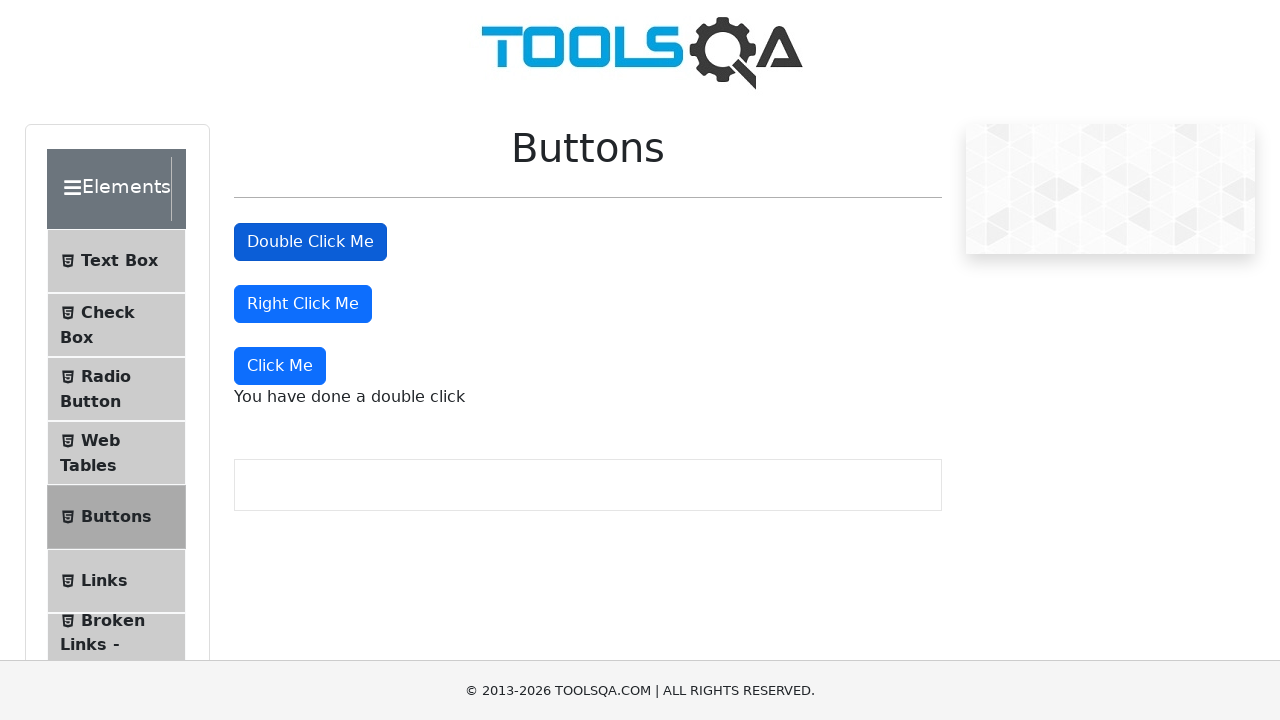

Right-clicked on the third button at (303, 304) on button >> nth=2
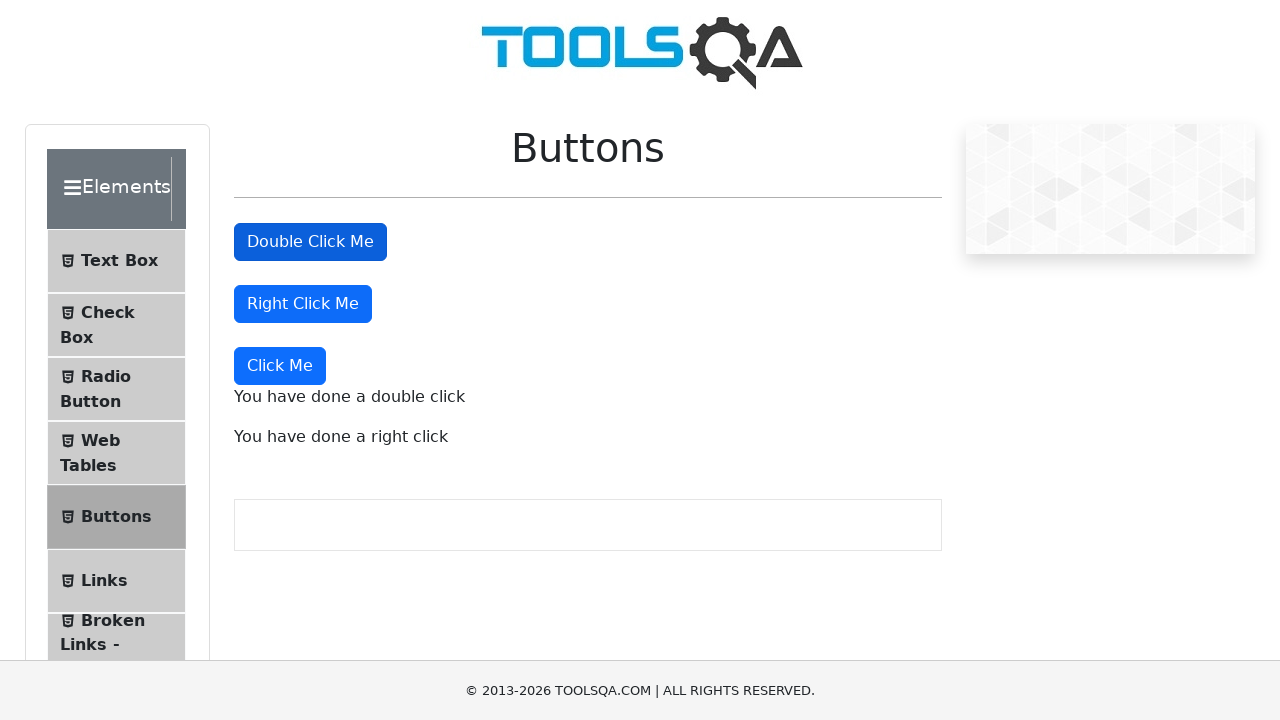

Retrieved right-click message text
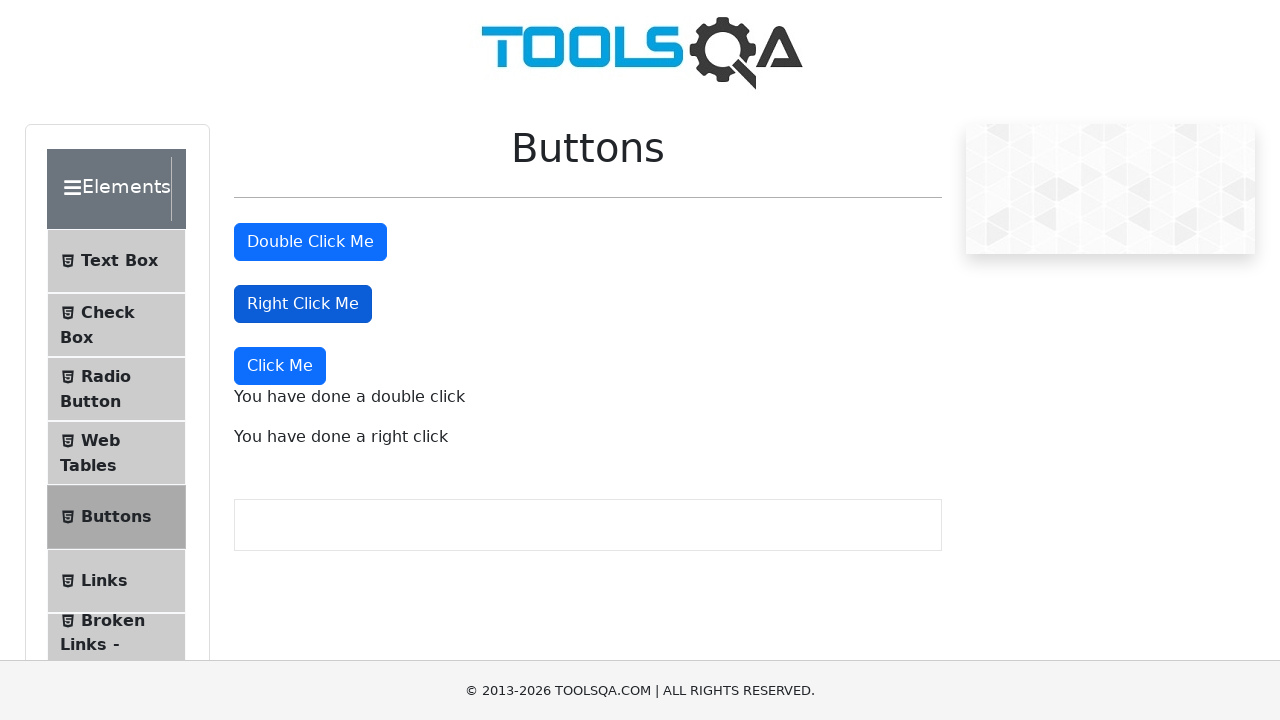

Verified right-click message contains expected text
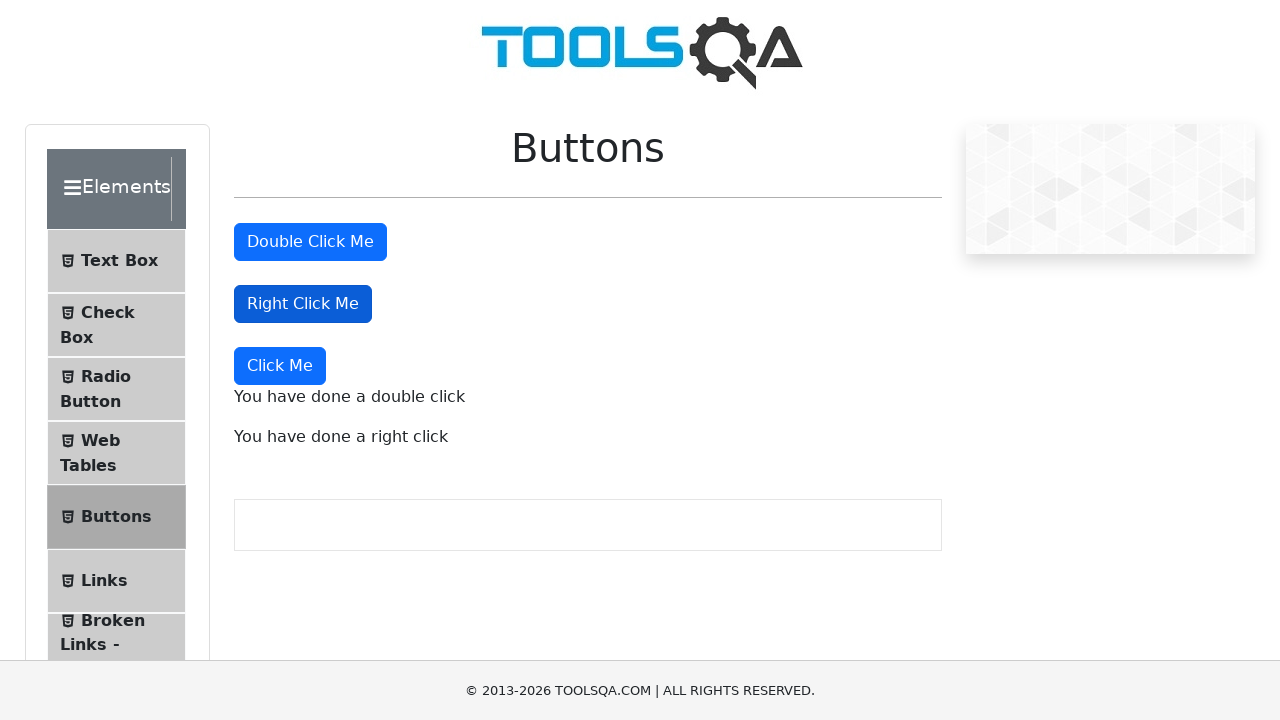

Clicked on the fourth button at (280, 366) on button >> nth=3
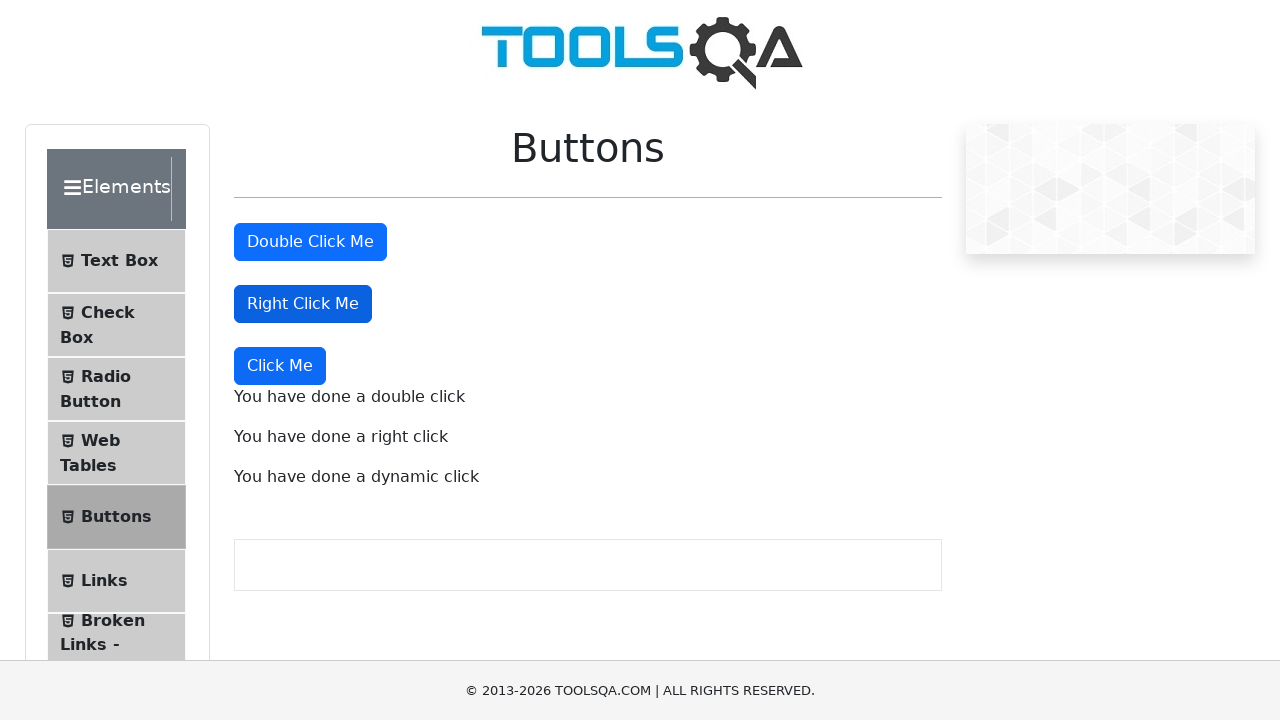

Retrieved dynamic click message text
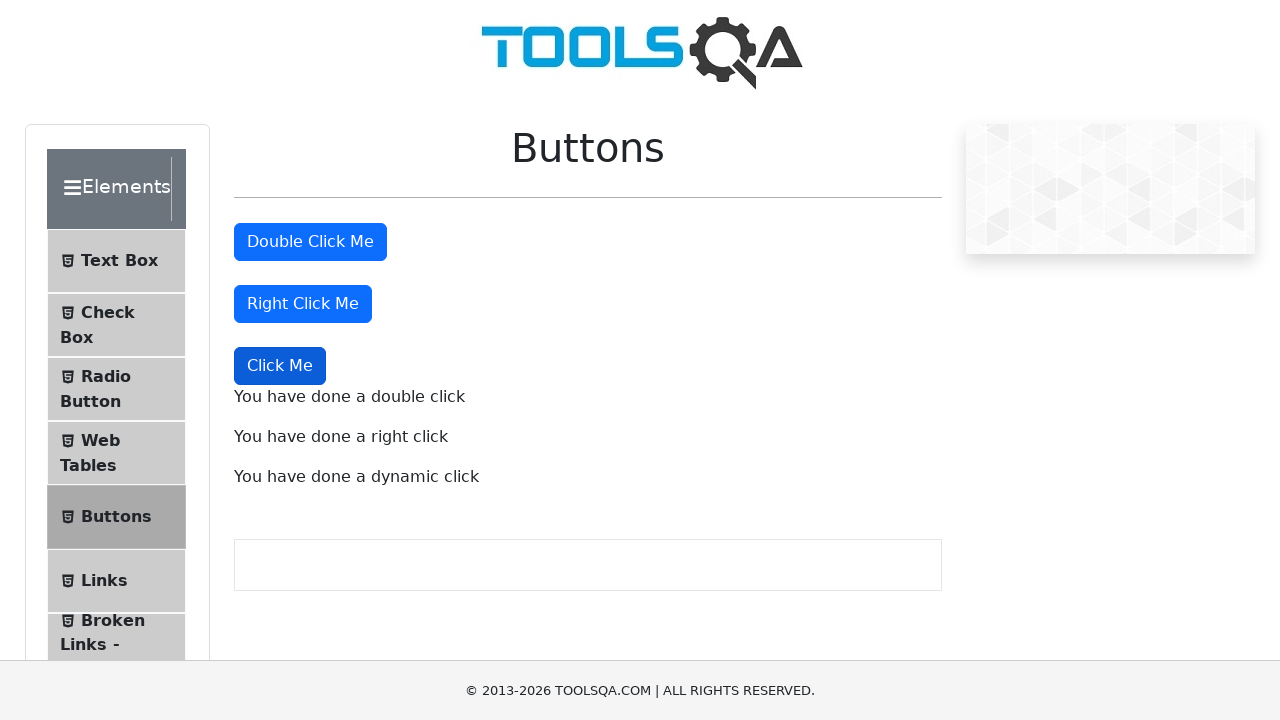

Verified dynamic click message contains expected text
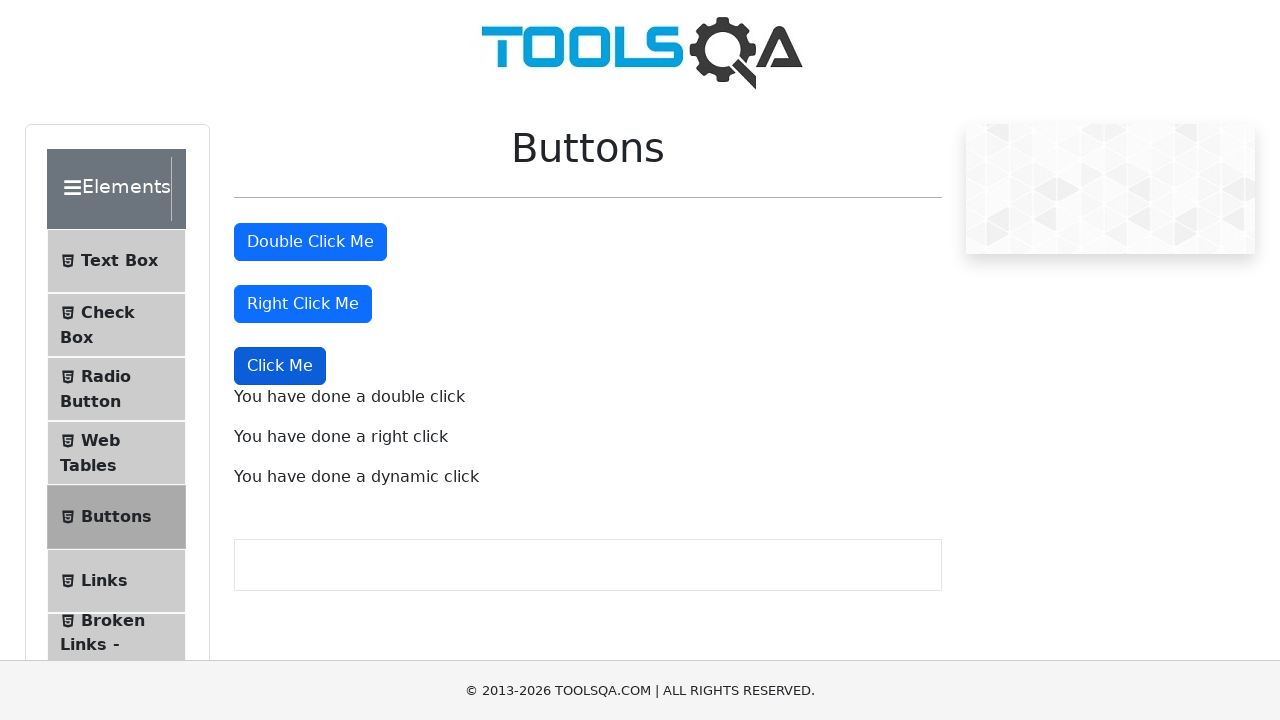

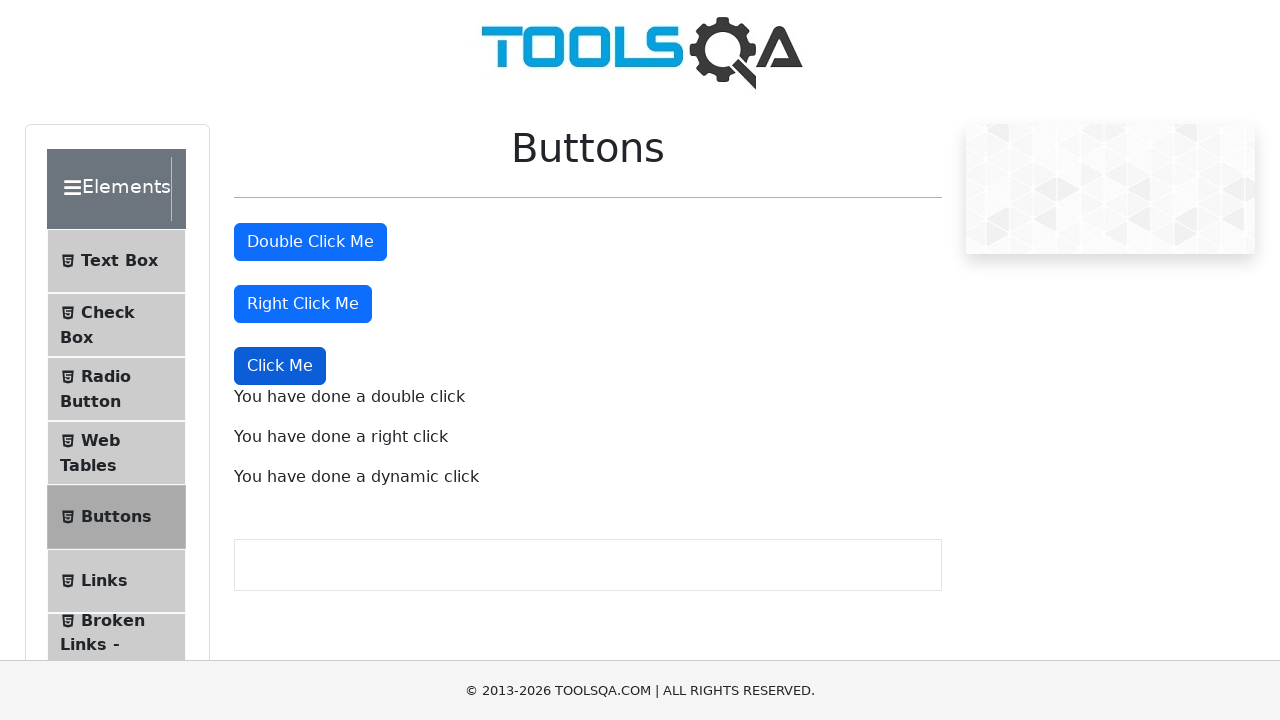